Tests basic browser automation by navigating to Python.org, searching for "pycon", and verifying results are displayed

Starting URL: http://www.python.org

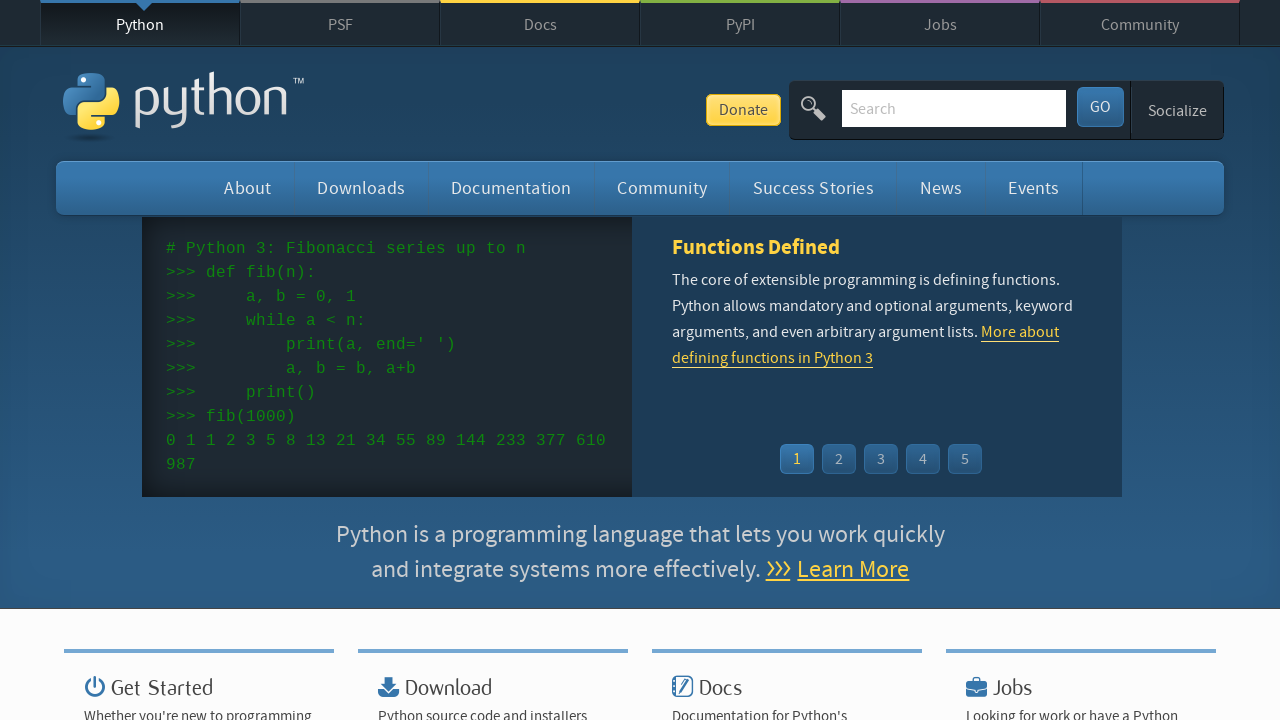

Verified page title contains 'Python'
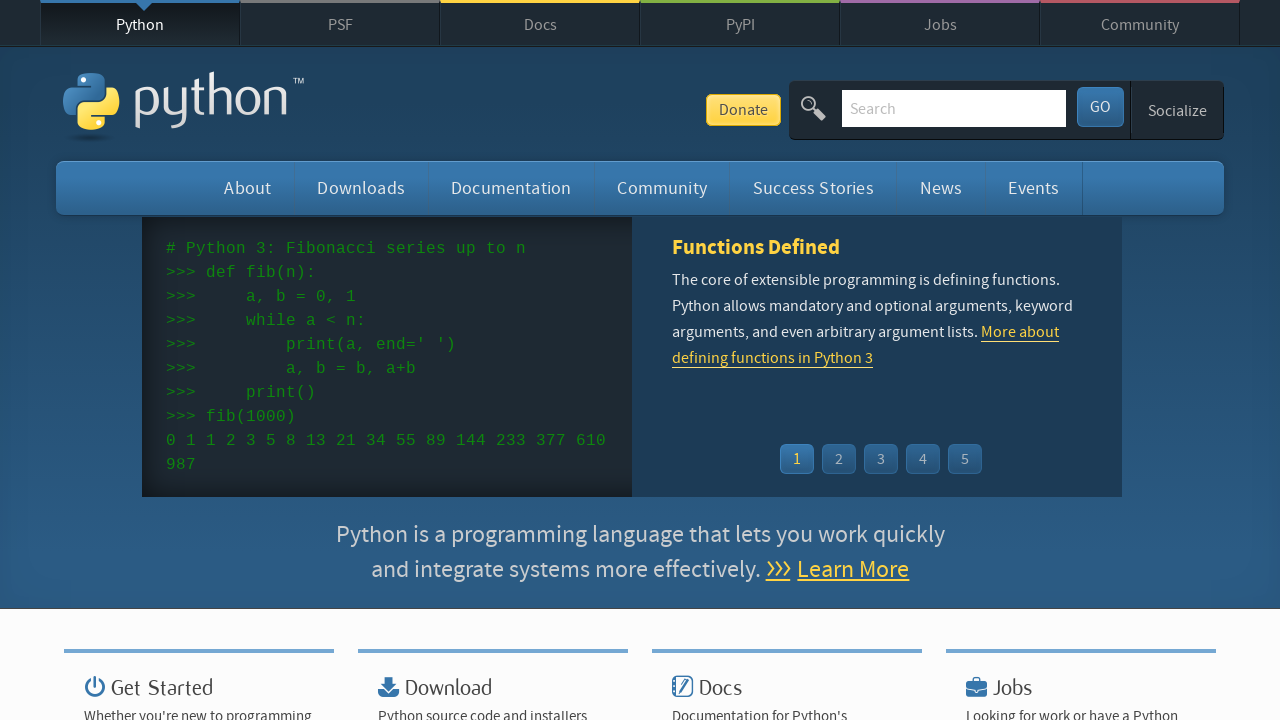

Cleared search input field on input[name='q']
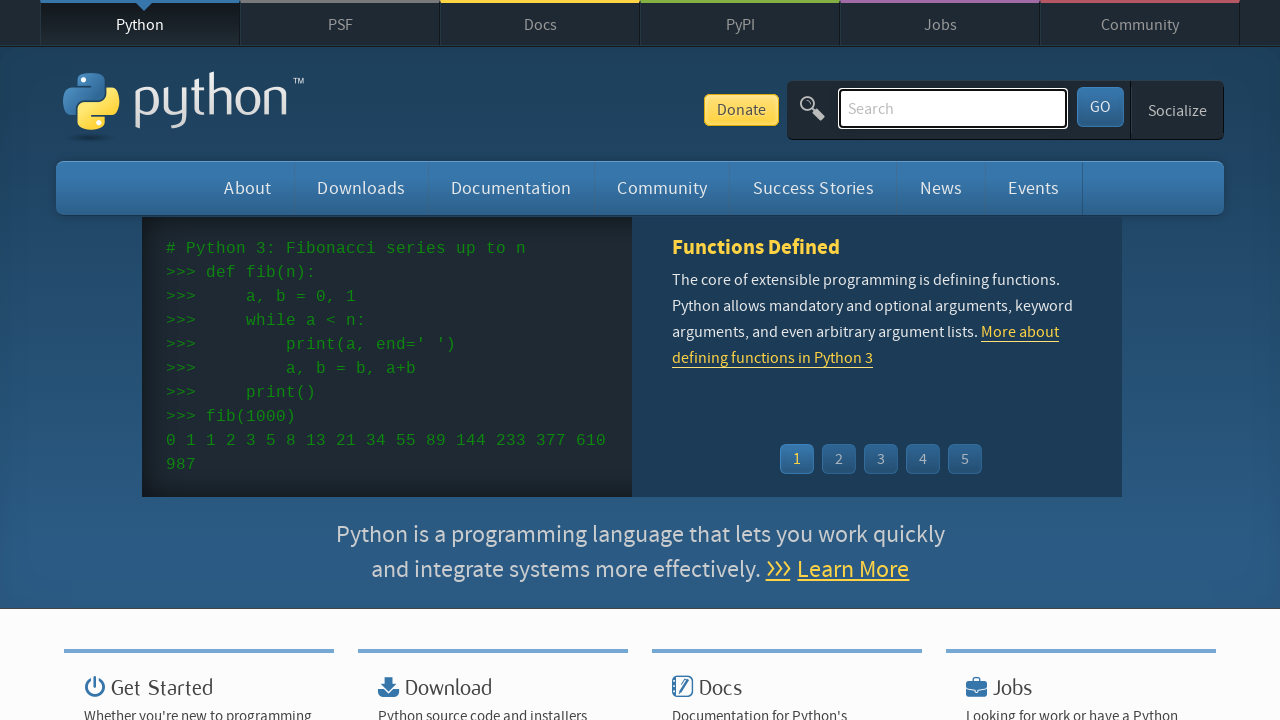

Filled search field with 'pycon' on input[name='q']
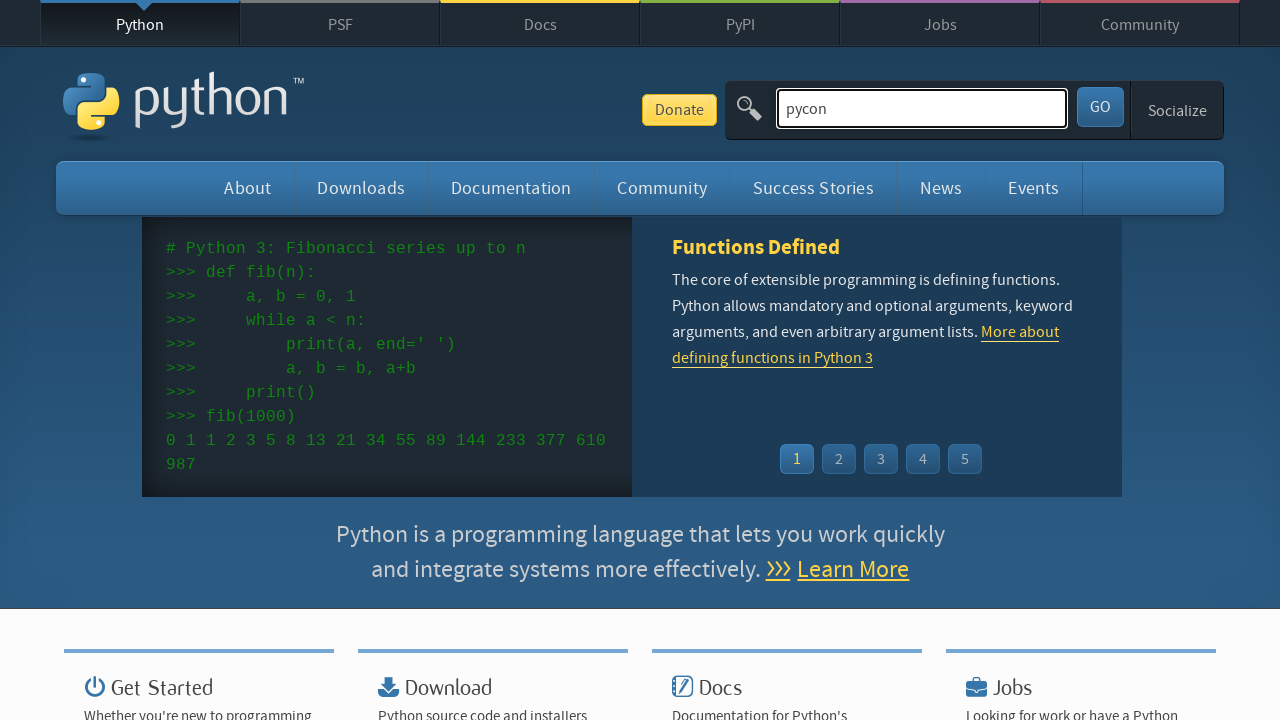

Pressed Enter to submit search for 'pycon' on input[name='q']
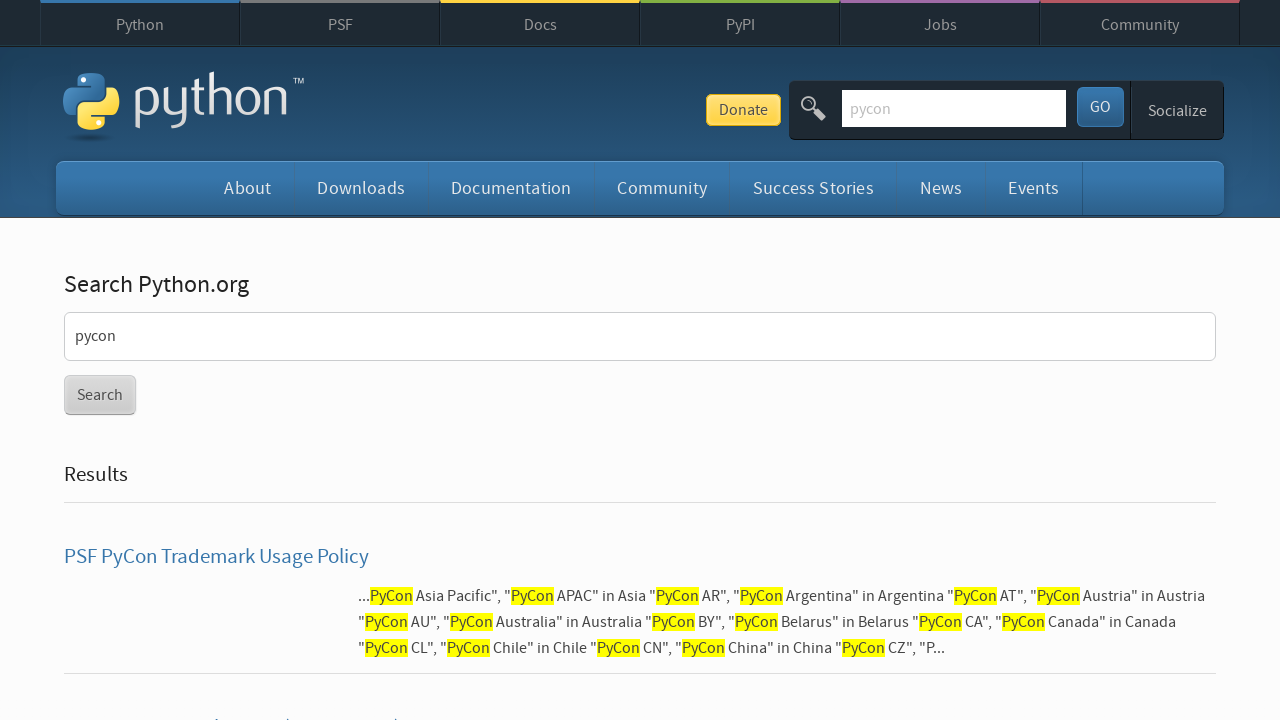

Waited for page to reach network idle state
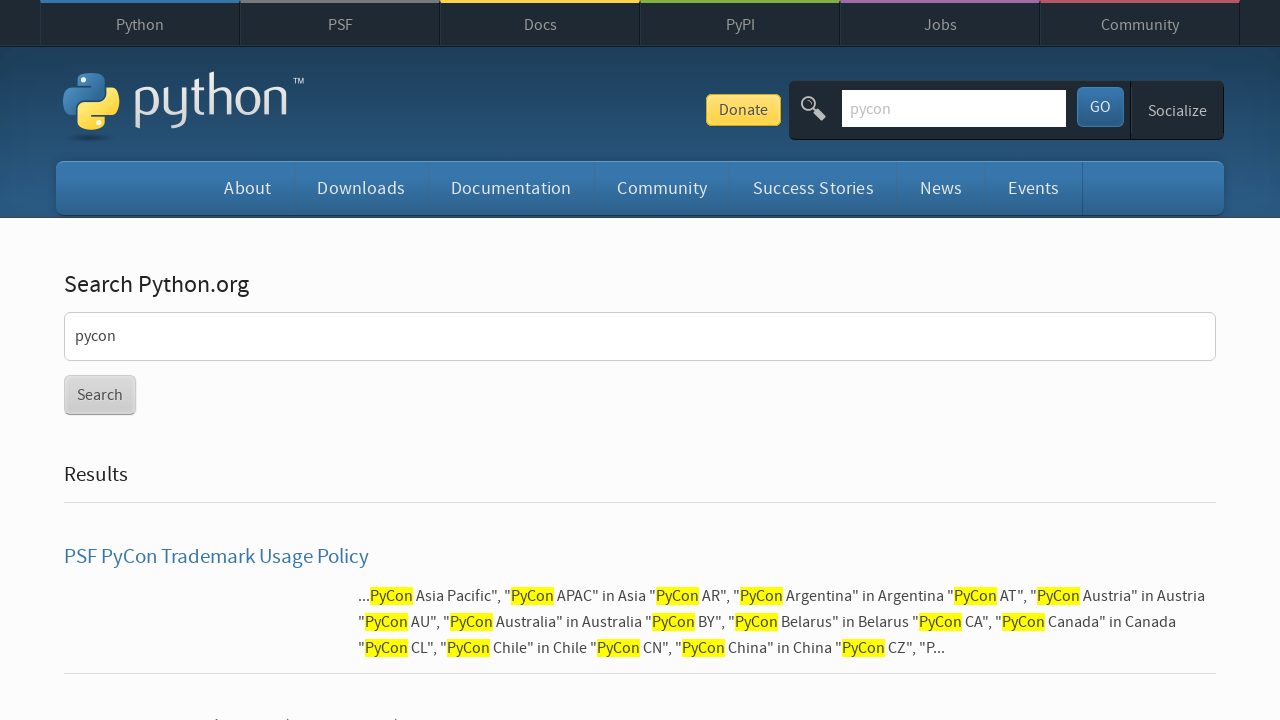

Verified search results are displayed (no 'No results found' message)
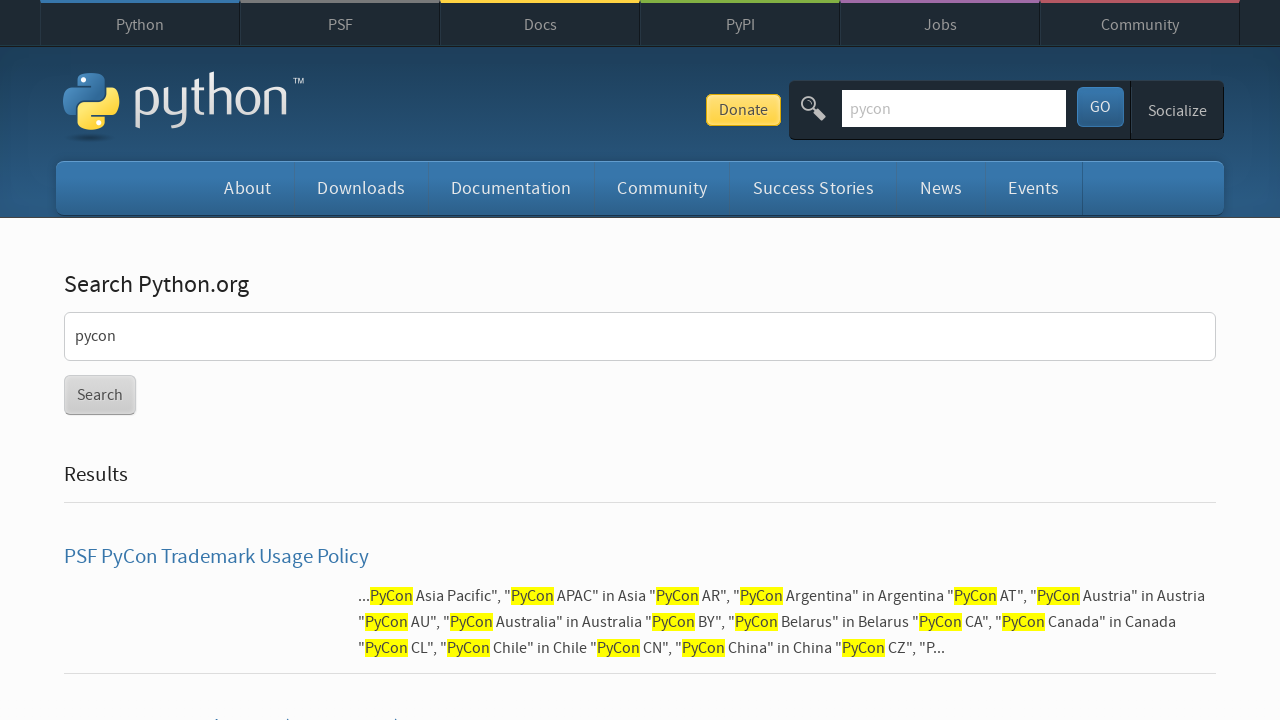

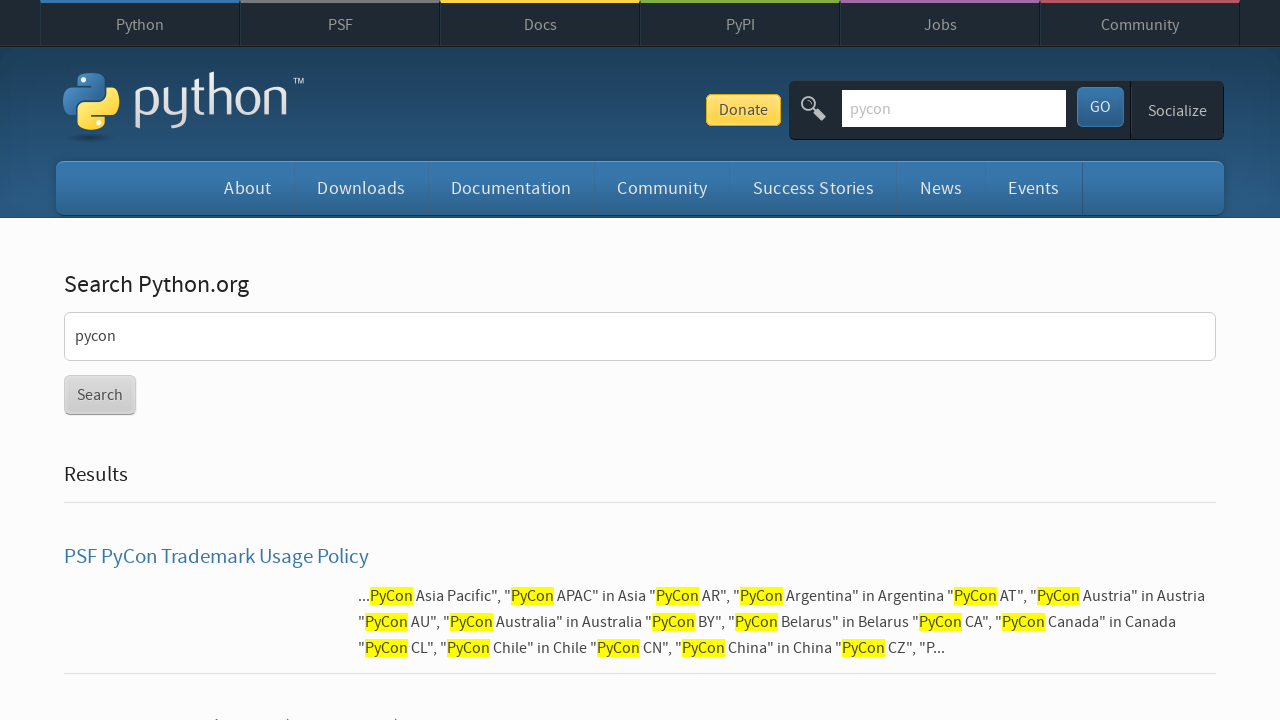